Tests movie search functionality by switching to dark mode, searching for "Garfield", and verifying the Garfield movie appears in results

Starting URL: https://debs-obrien.github.io/playwright-movies-app

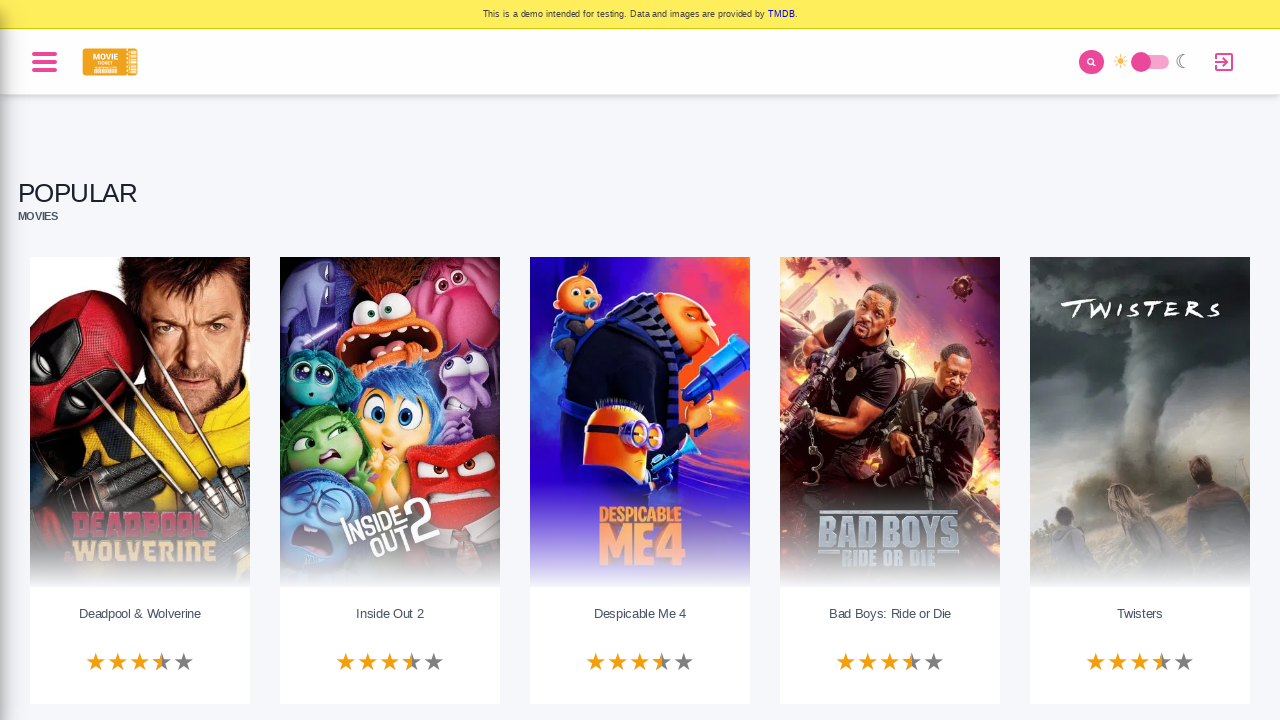

Page loaded (domcontentloaded state)
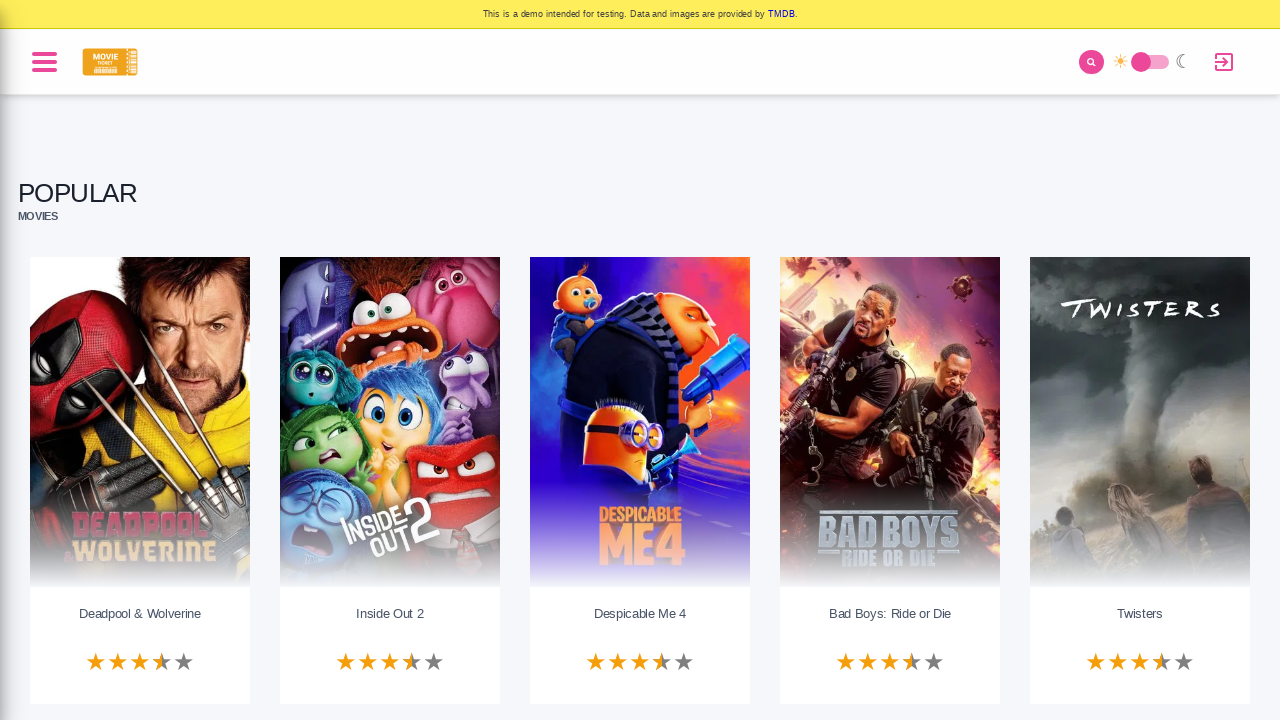

Clicked dark mode toggle to switch to dark mode at (1141, 62) on label[for="toggle-track-mobile"]
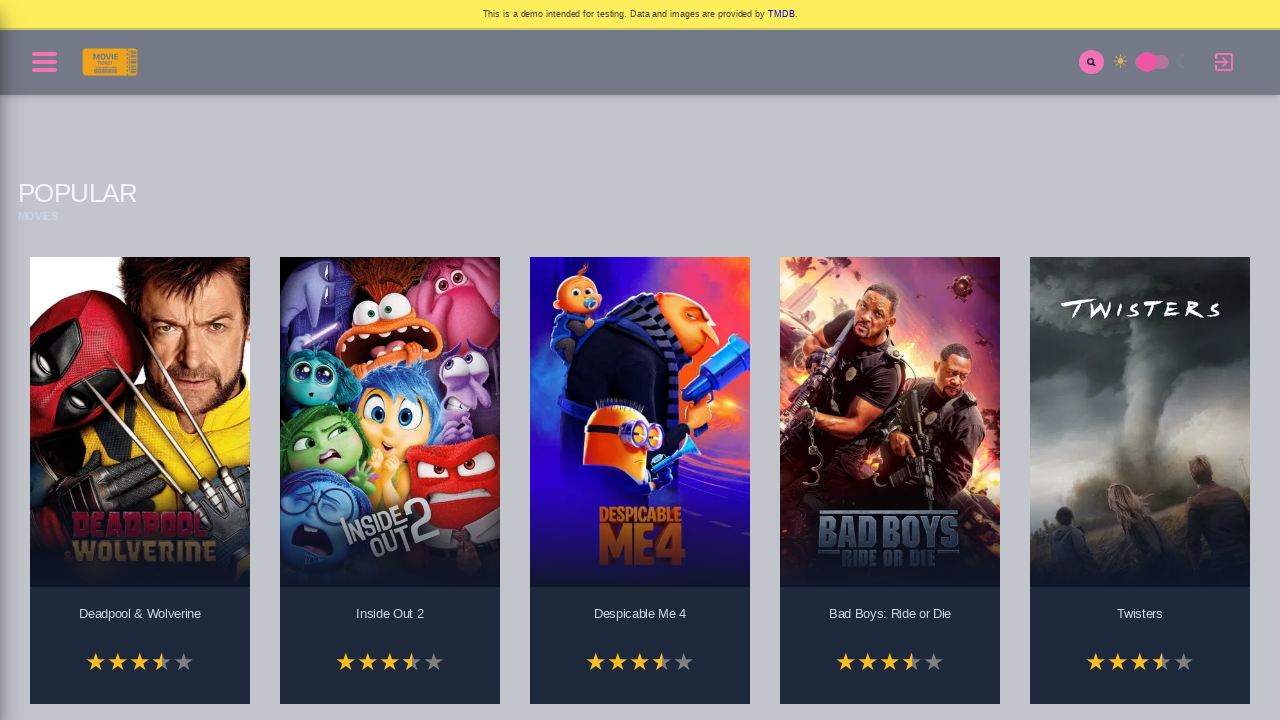

Waited 1 second for dark mode theme to apply
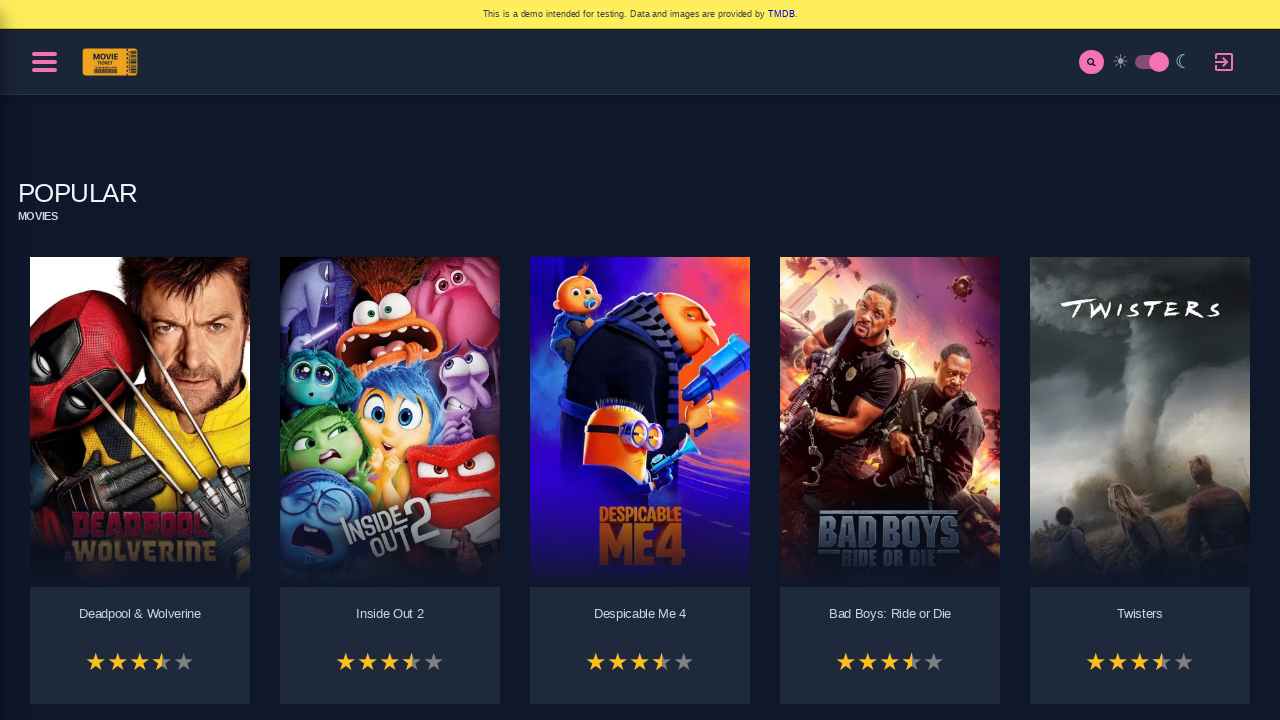

Clicked search button to focus search input at (1092, 62) on internal:role=search
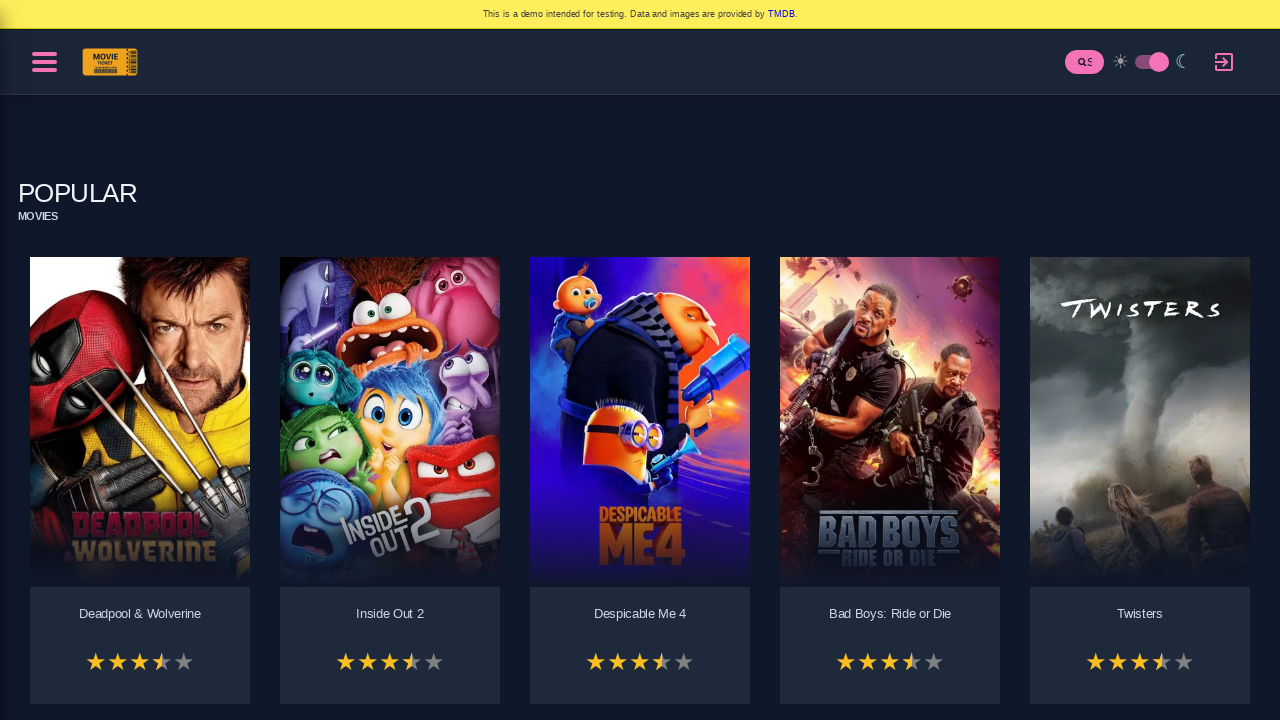

Typed 'Garfield' into search input field on internal:role=textbox[name="Search Input"i]
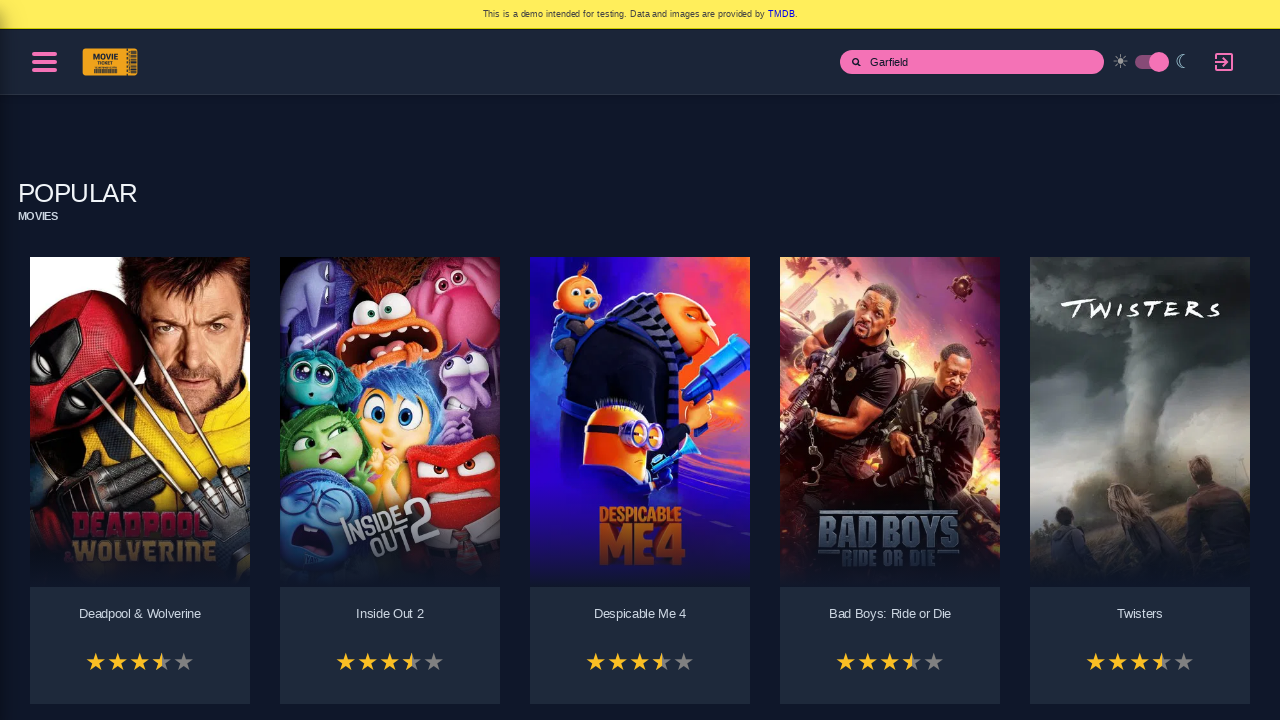

Pressed Enter to submit search for 'Garfield' on internal:role=textbox[name="Search Input"i]
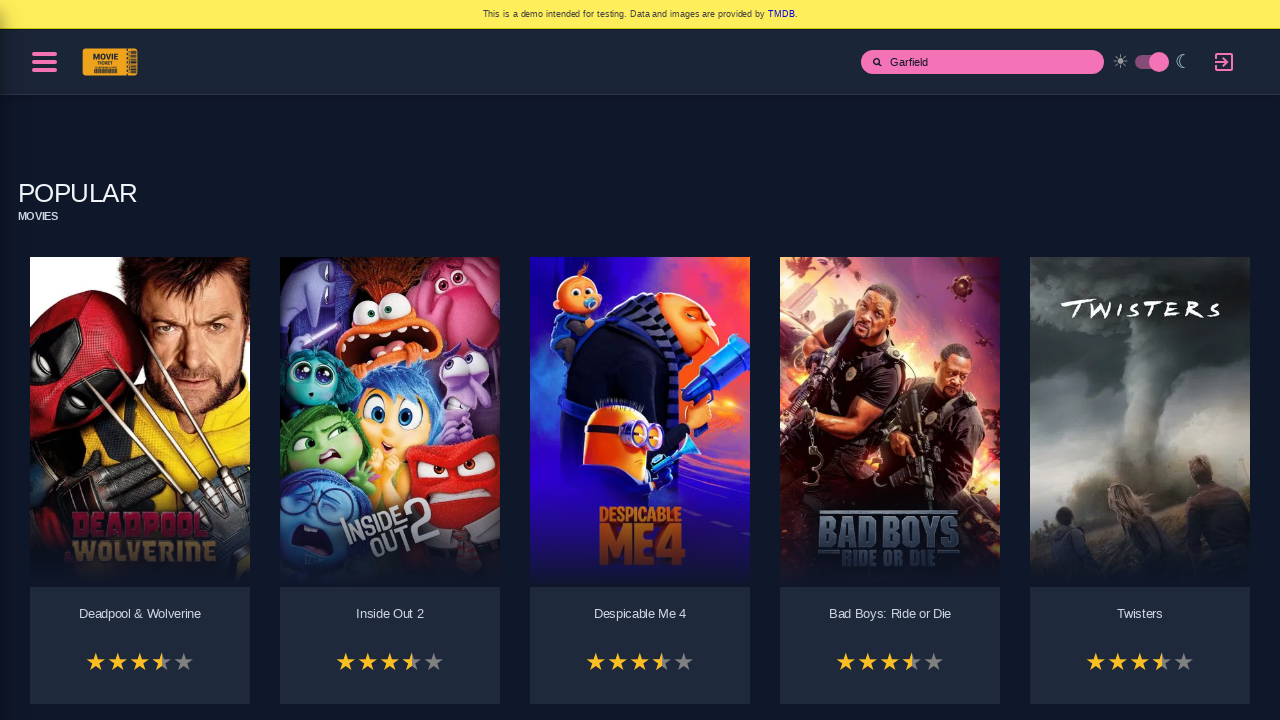

Verified 'The Garfield Movie' heading is visible in search results
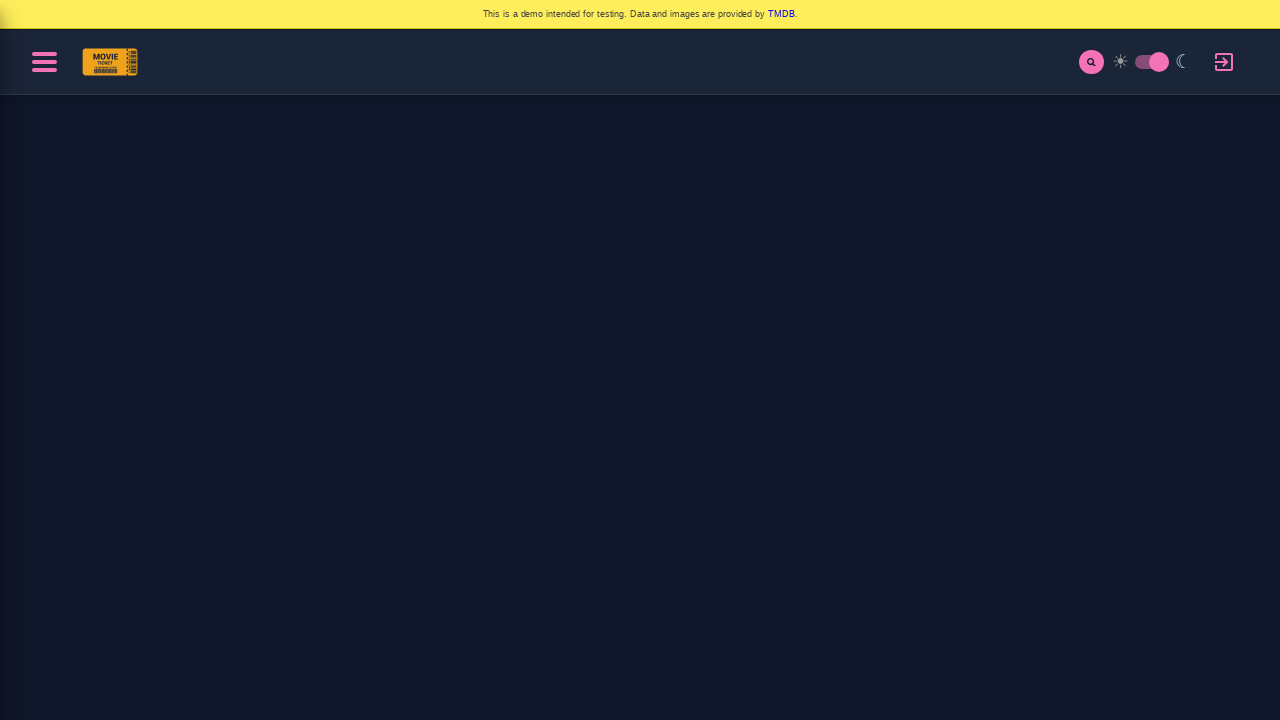

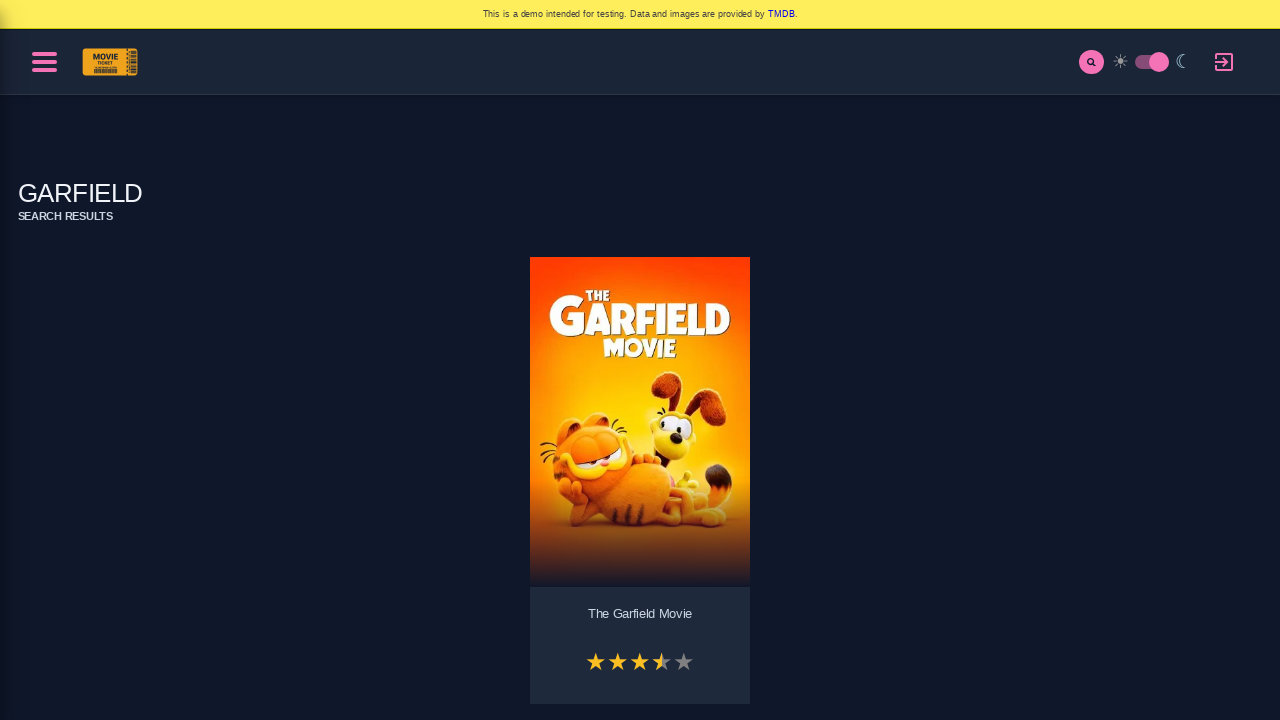